Tests that the OrangeHRM demo site loads correctly by verifying the page title

Starting URL: https://opensource-demo.orangehrmlive.com/

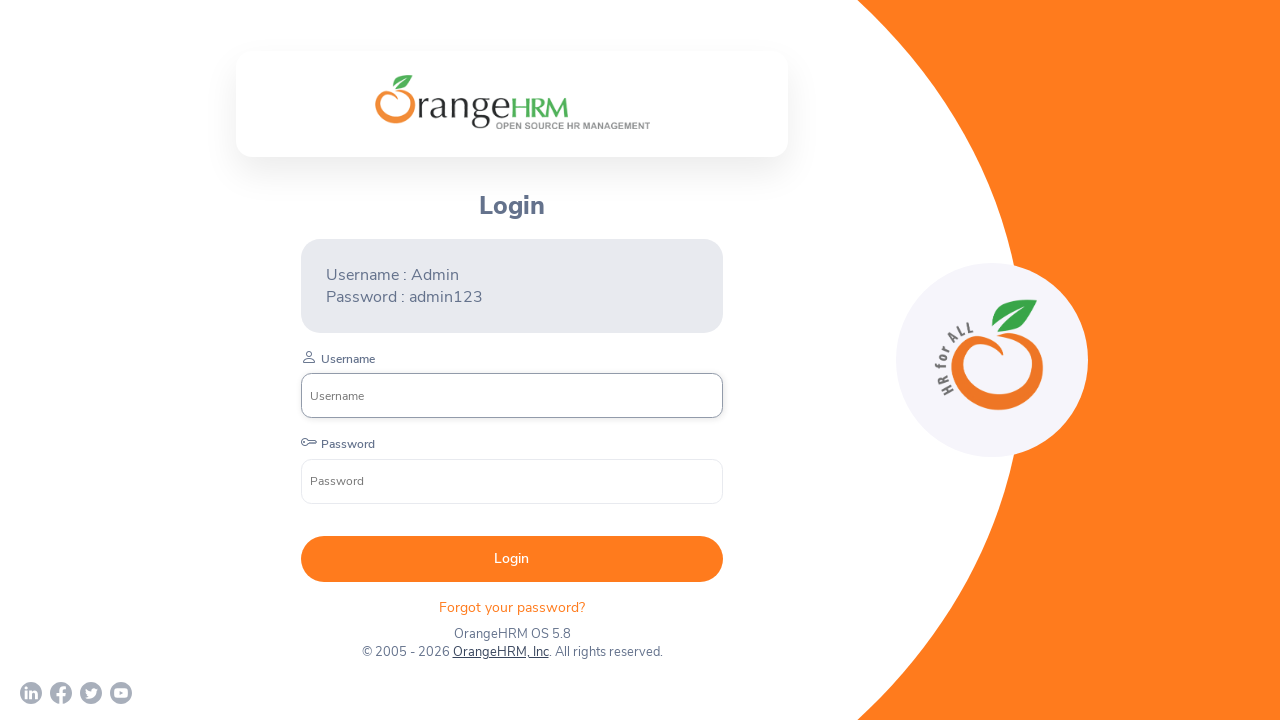

Verified page title is 'OrangeHRM'
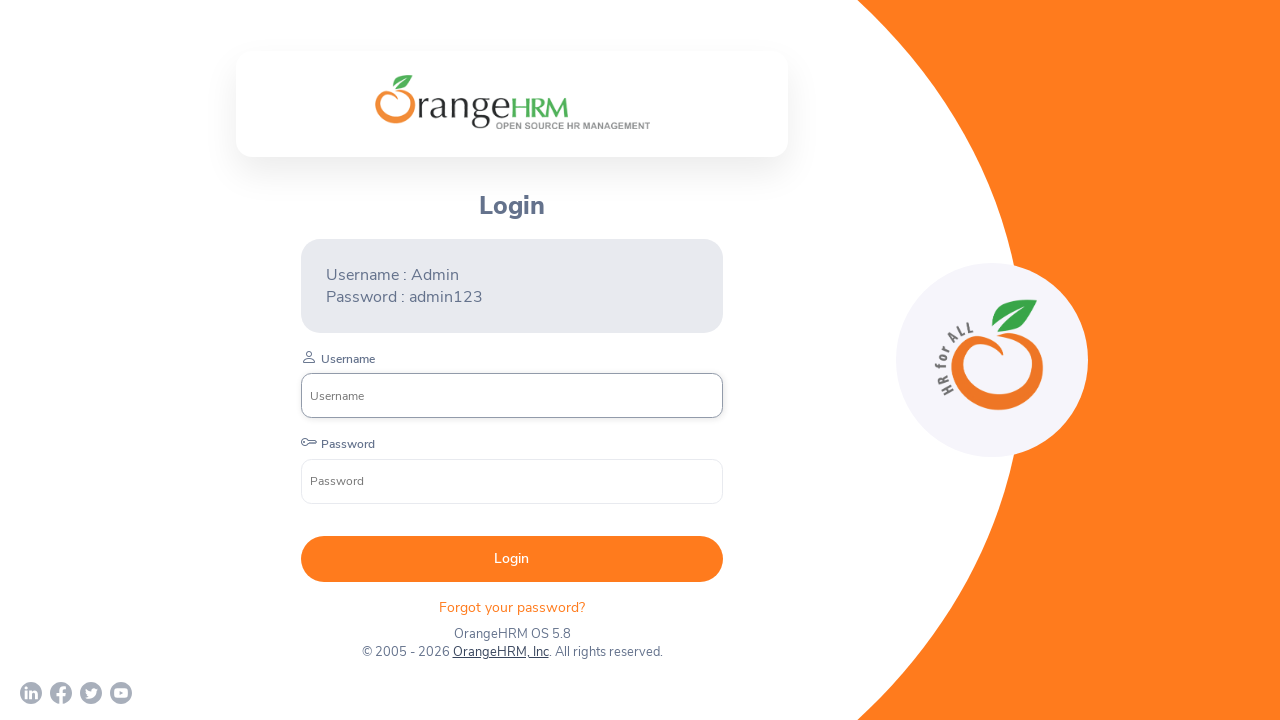

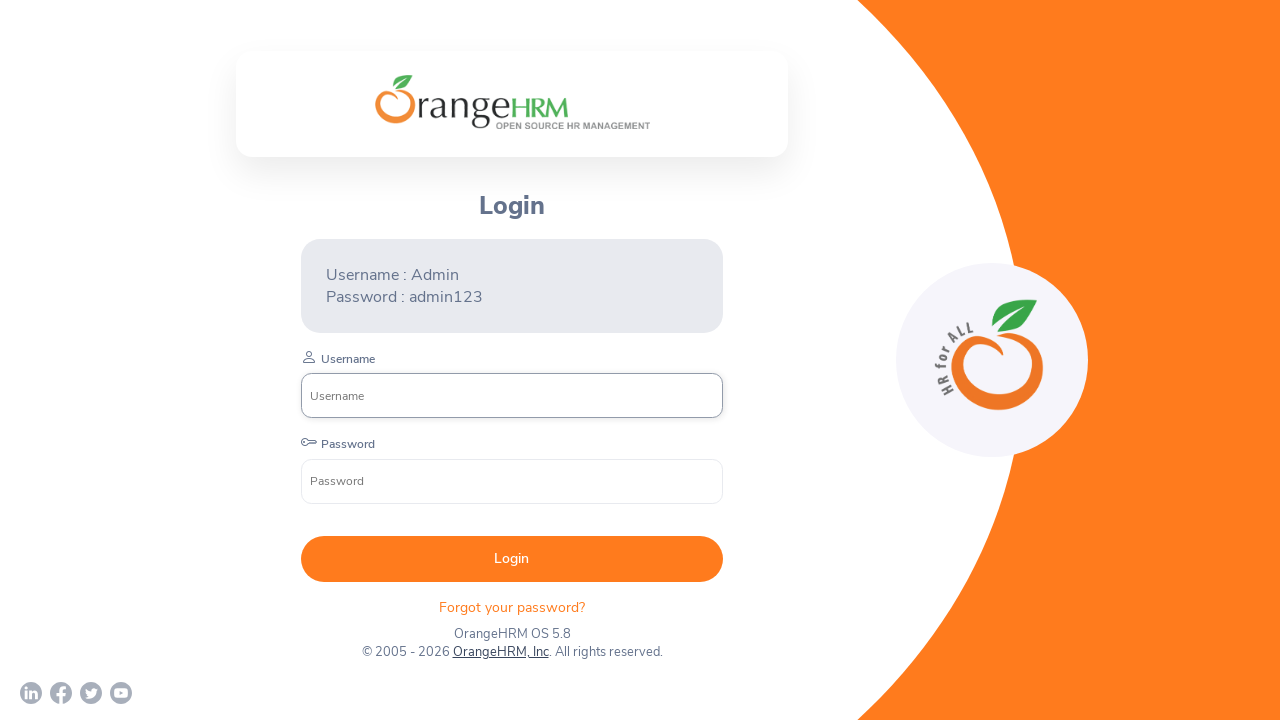